Tests link navigation by finding a link with a specific mathematical value as text, clicking it, then filling out a personal information form with first name, last name, city, and country fields before submitting.

Starting URL: http://suninjuly.github.io/find_link_text

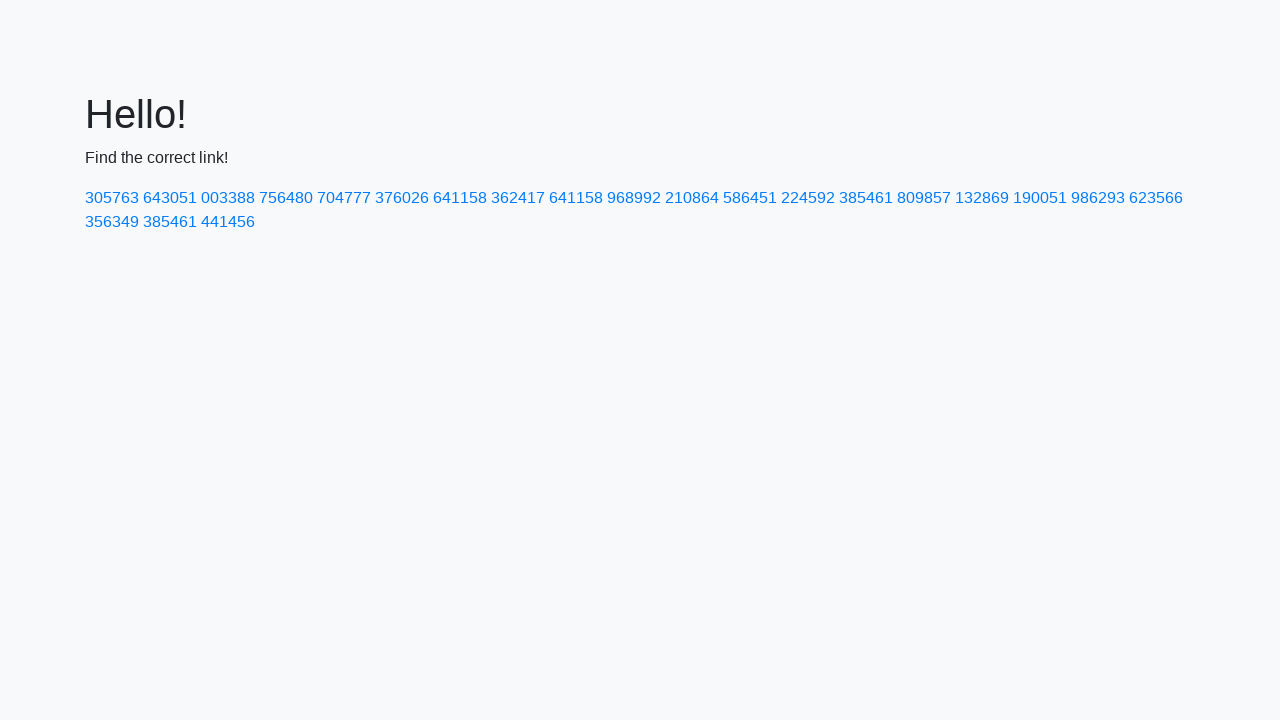

Calculated link text value: 224592
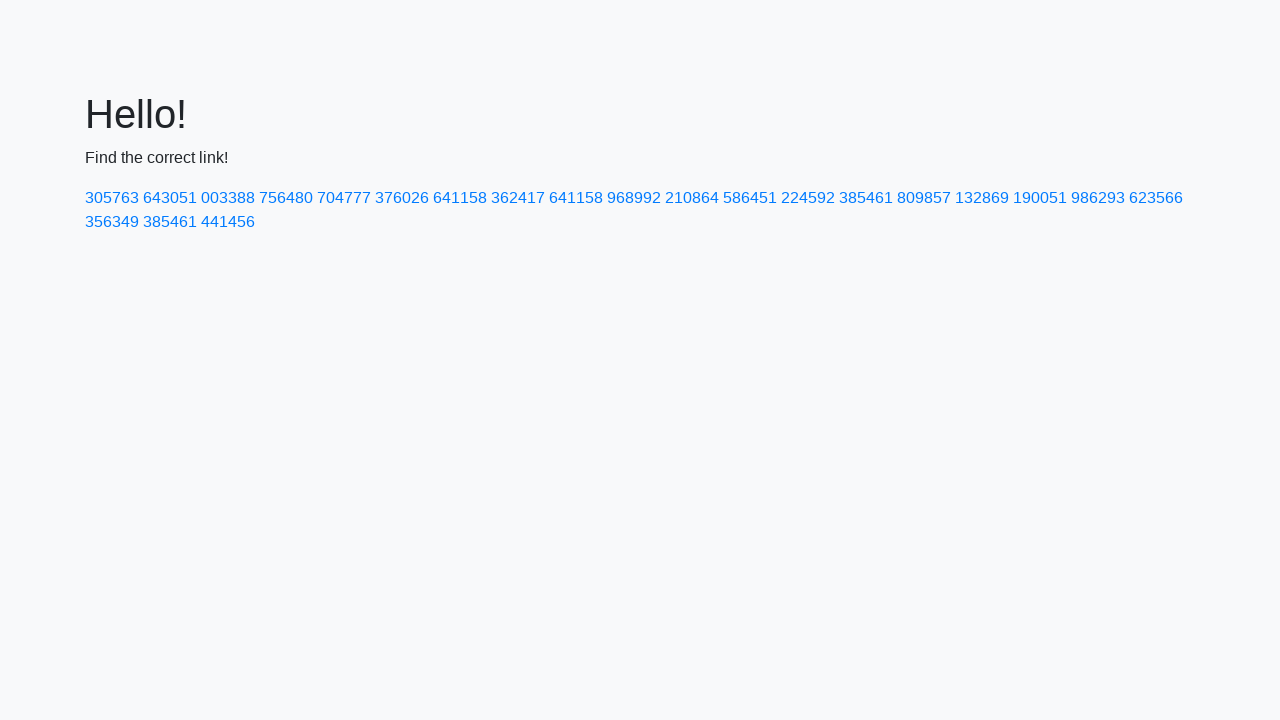

Clicked link with text '224592' at (808, 198) on a:text-is('224592')
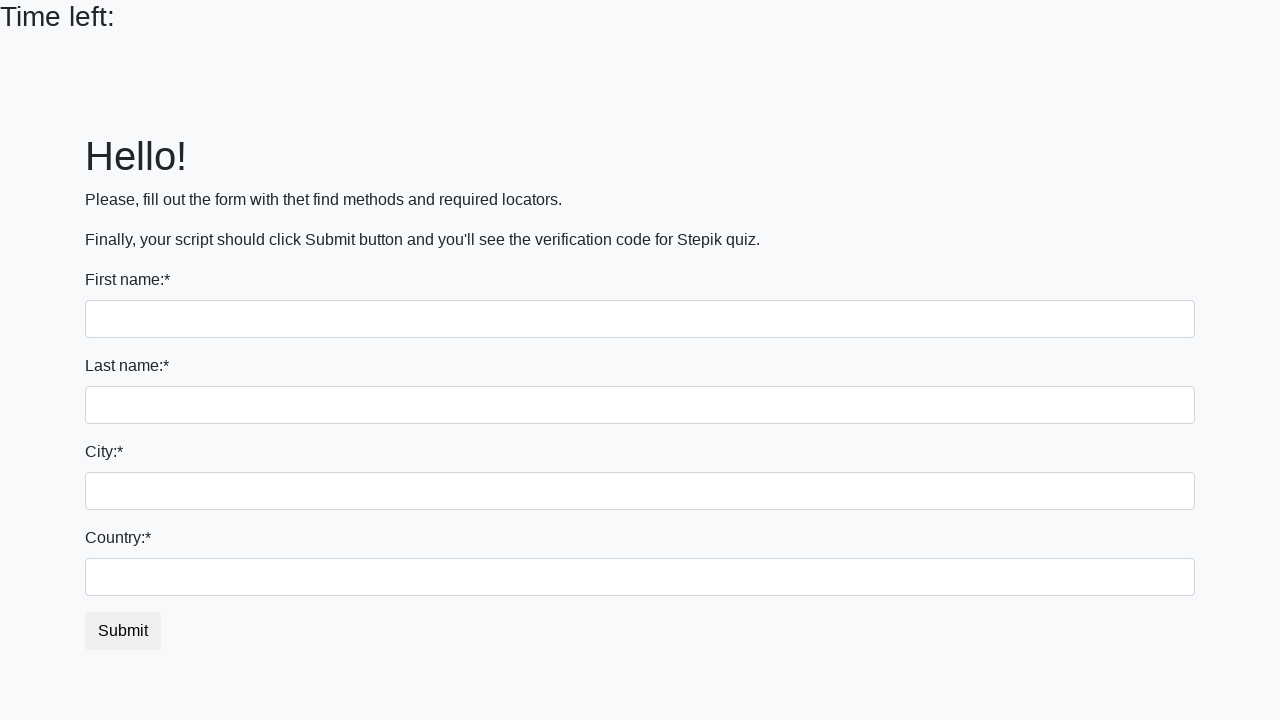

Filled first name field with 'Ivan' on input >> nth=0
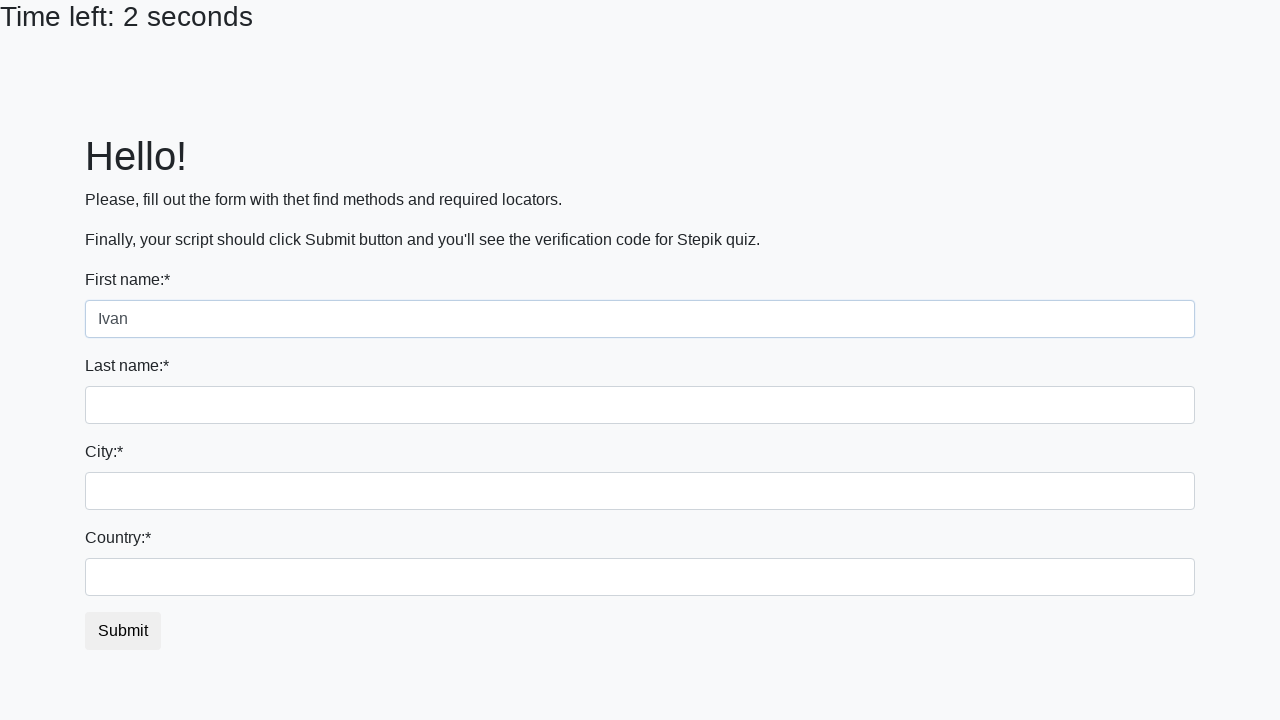

Filled last name field with 'Petrov' on input[name='last_name']
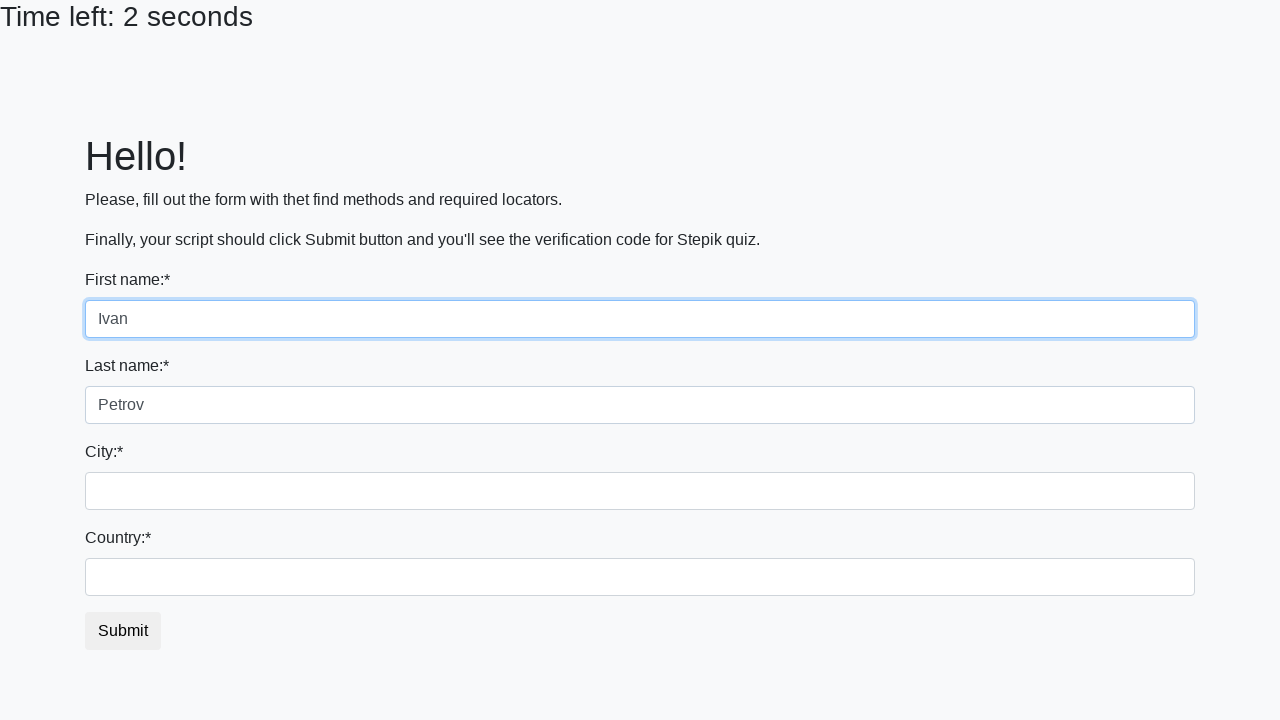

Filled city field with 'Smolensk' on .city
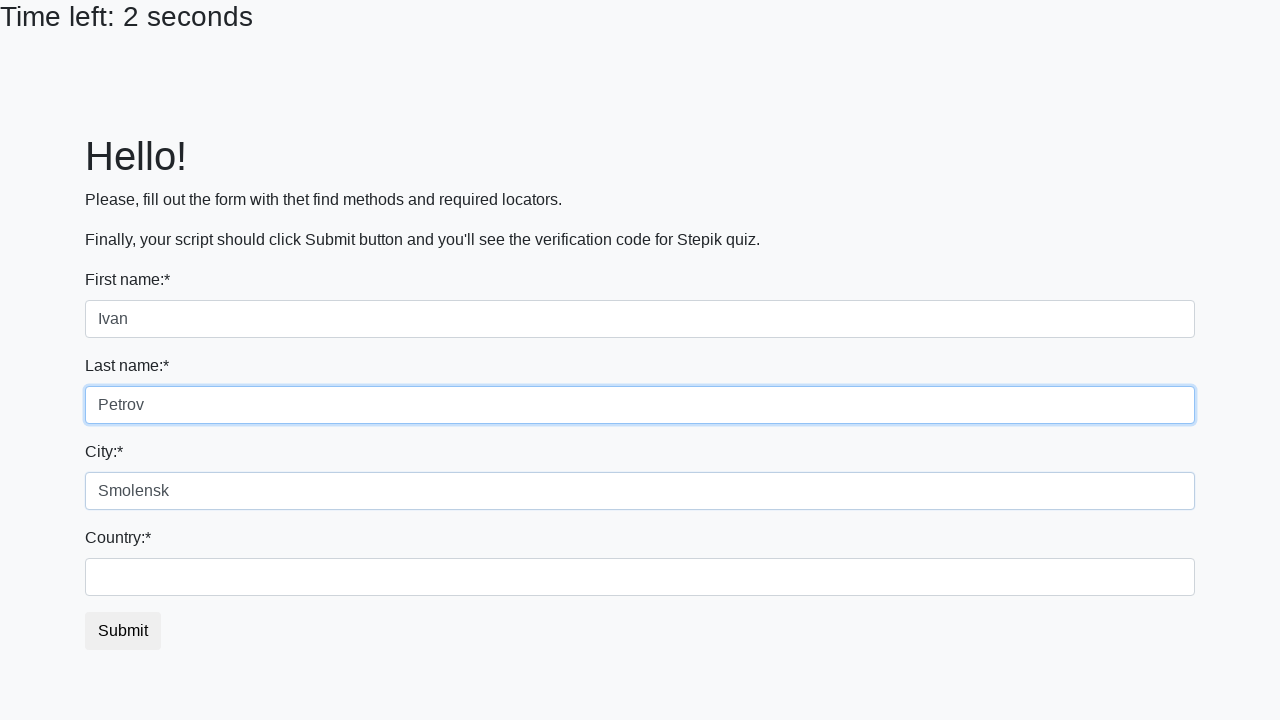

Filled country field with 'Russia' on #country
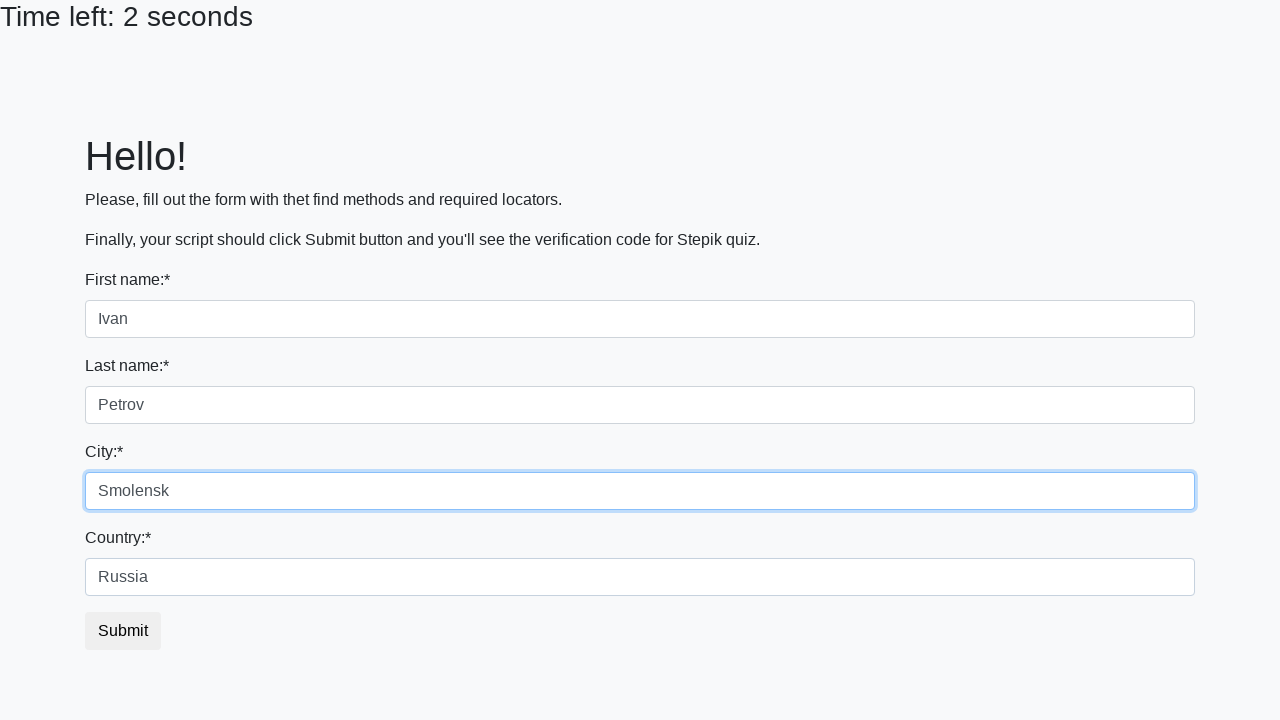

Clicked submit button to complete form at (123, 631) on button.btn
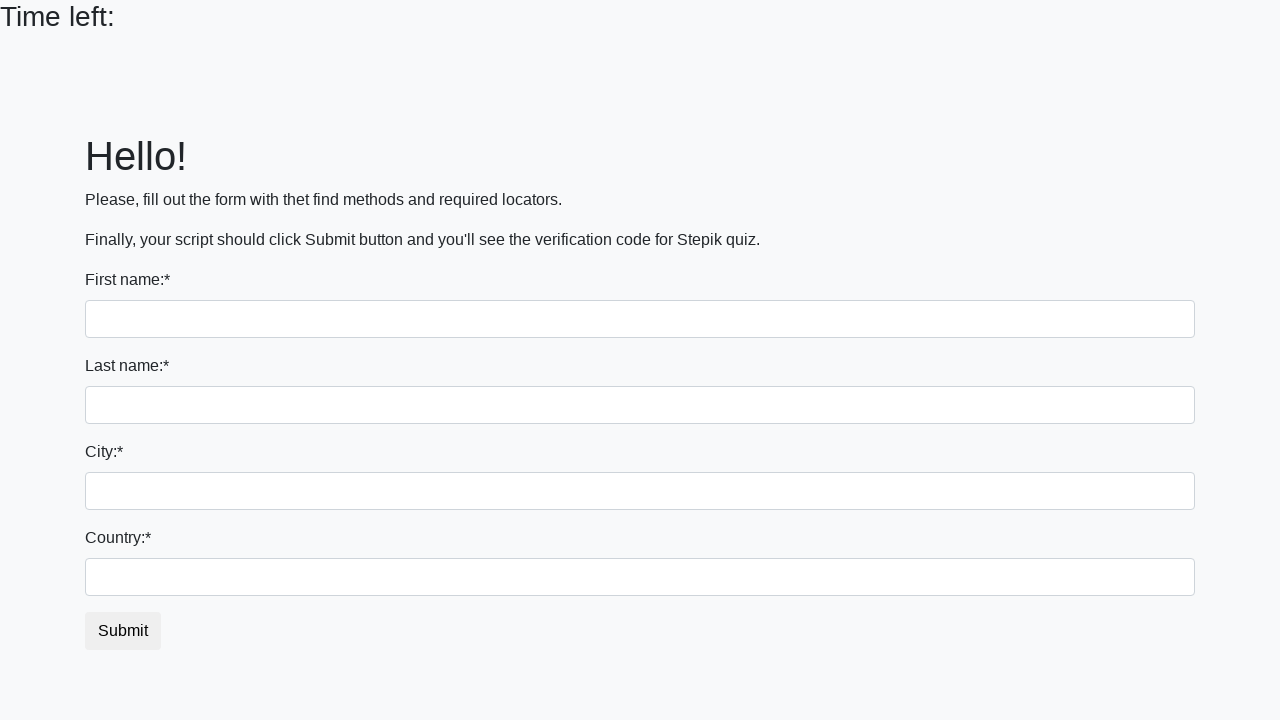

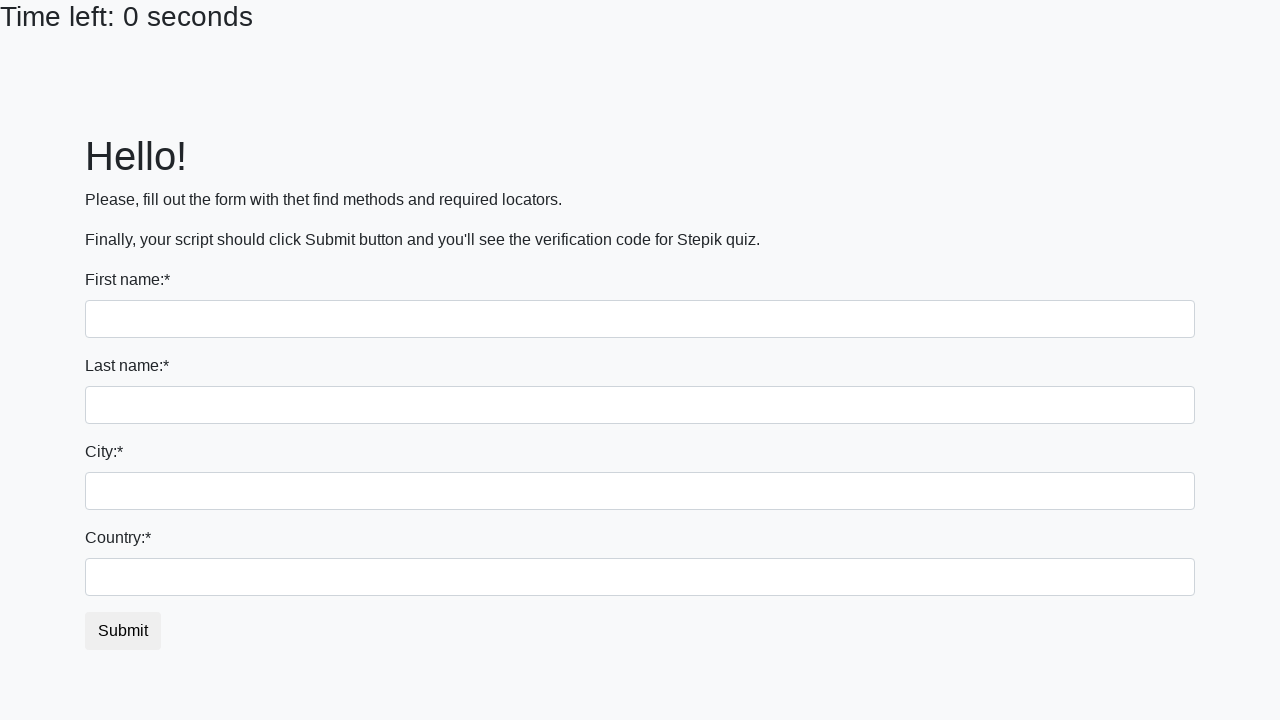